Tests nested iframe navigation by clicking through to the nested frames page and attempting to switch to a frame containing "LEFT" text

Starting URL: http://the-internet.herokuapp.com/

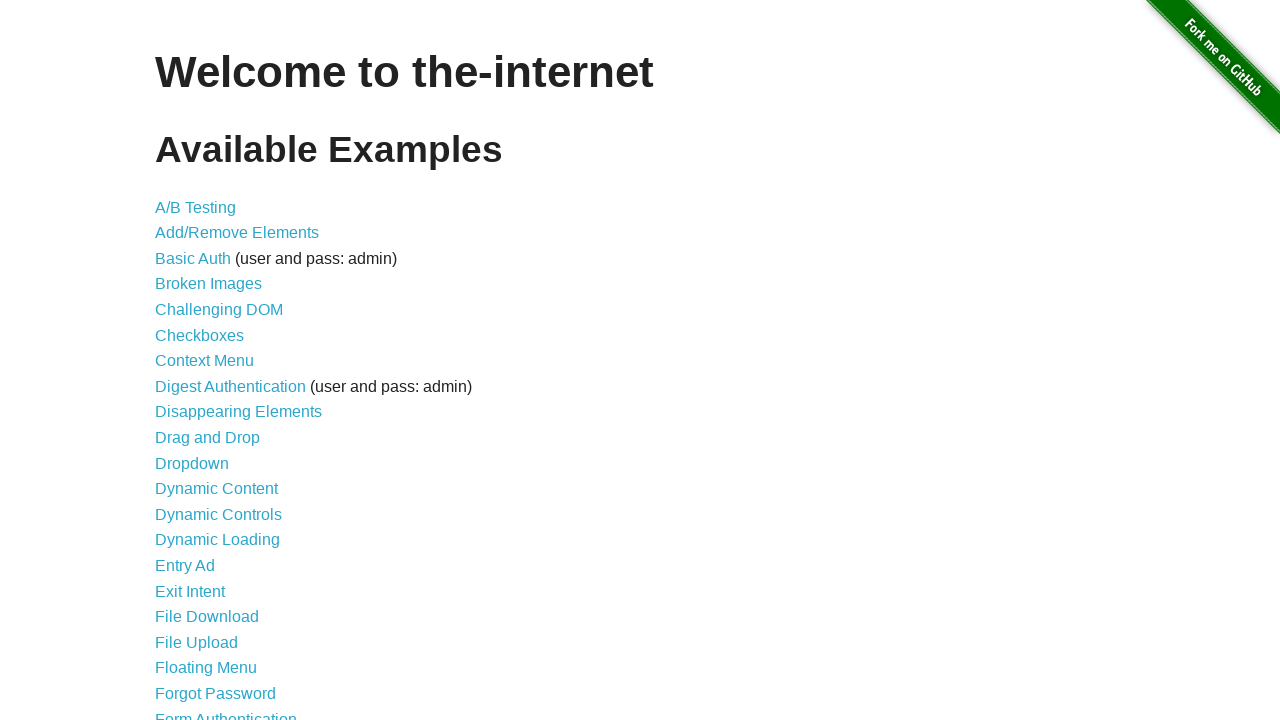

Clicked on Frames link at (182, 361) on text=Frames
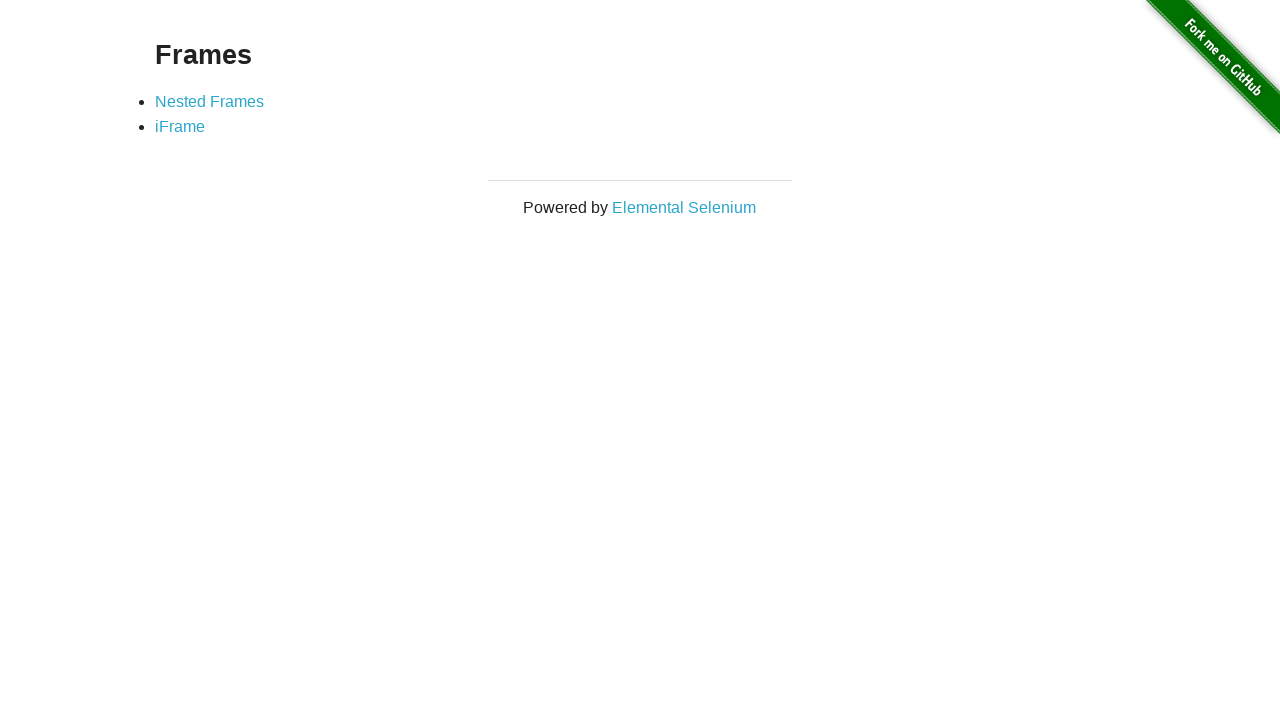

Clicked on Nested Frames link at (210, 101) on text=Nested Frames
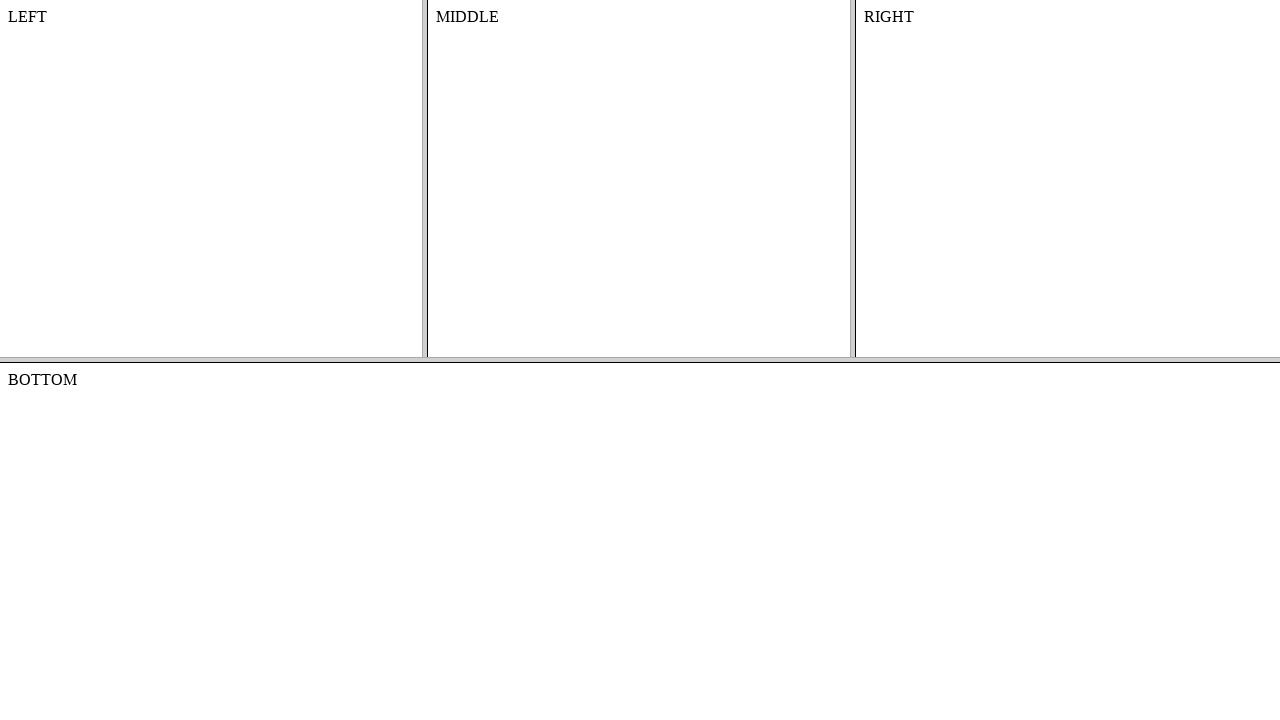

Waited for frames to load (networkidle)
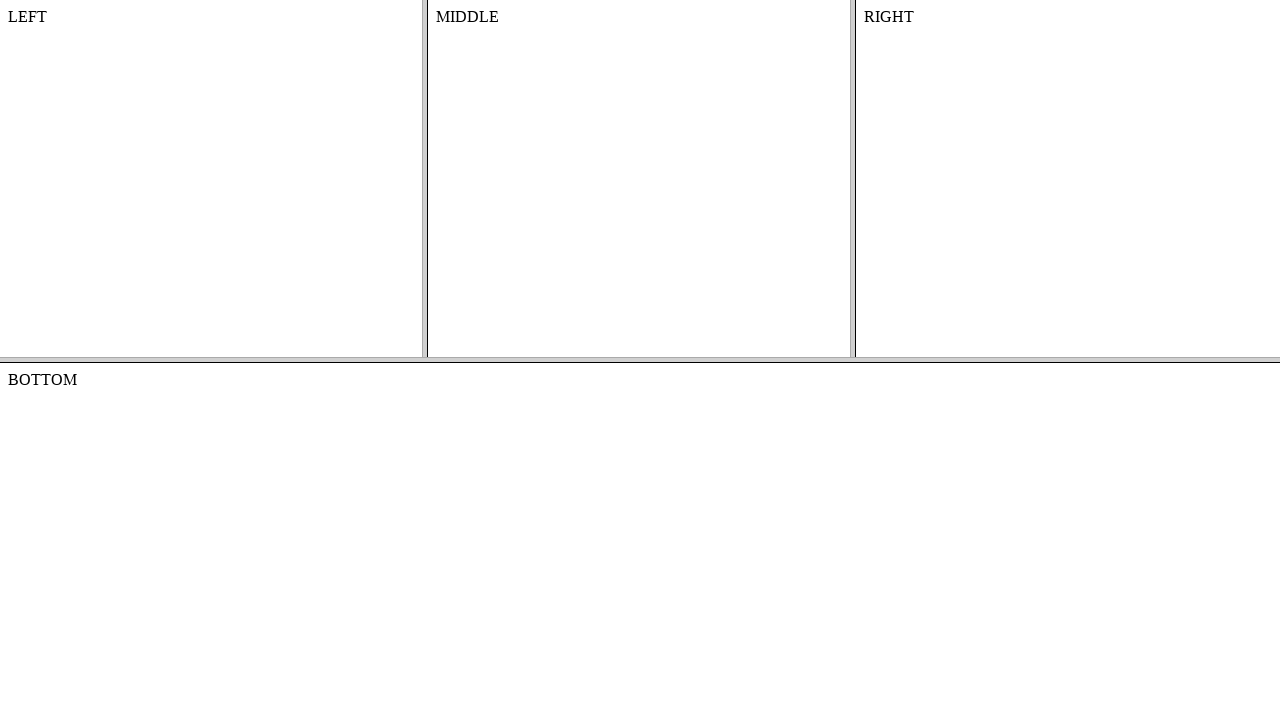

Located top frame with name='frame-top'
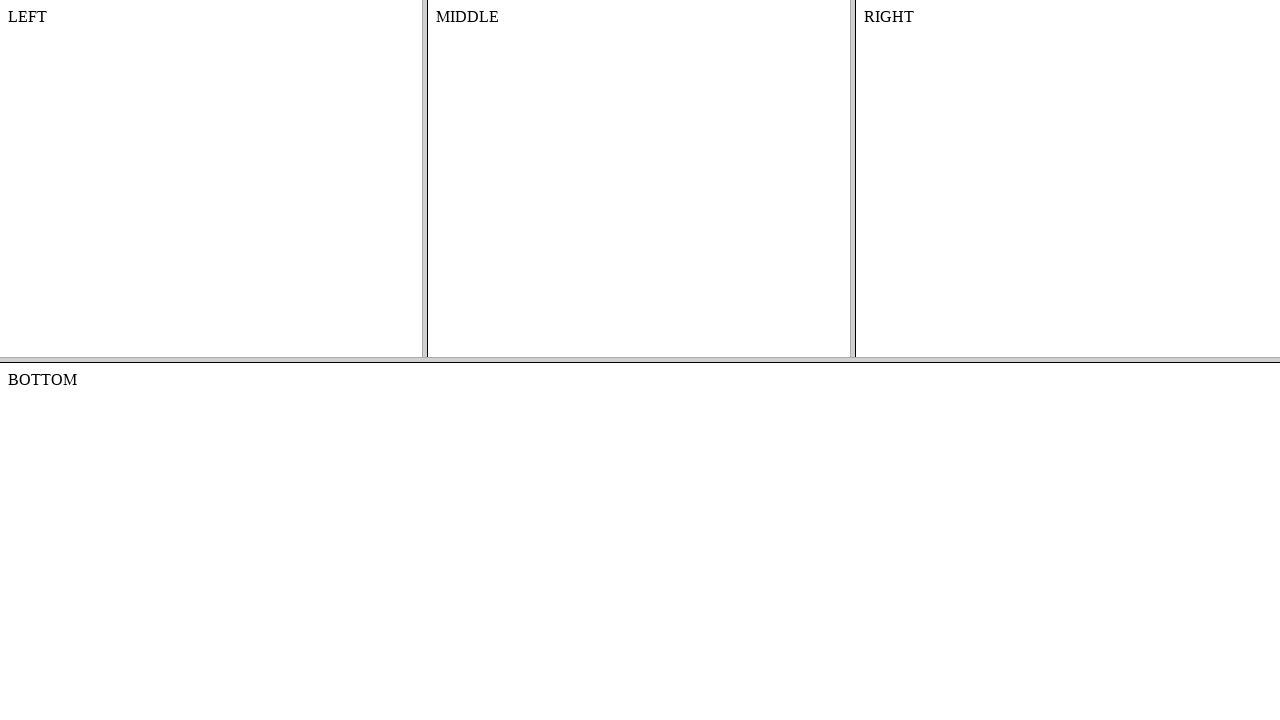

Located left frame within top frame with name='frame-left'
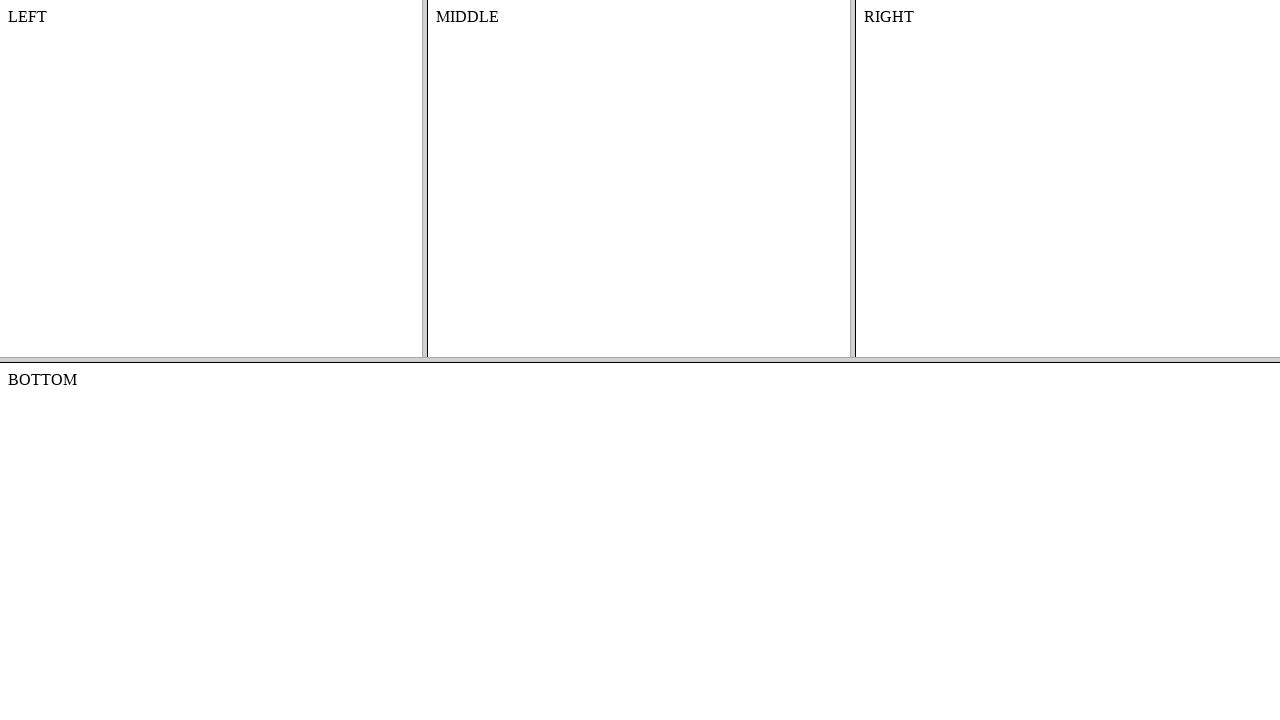

Retrieved text from left frame: '
    LEFT
    

'
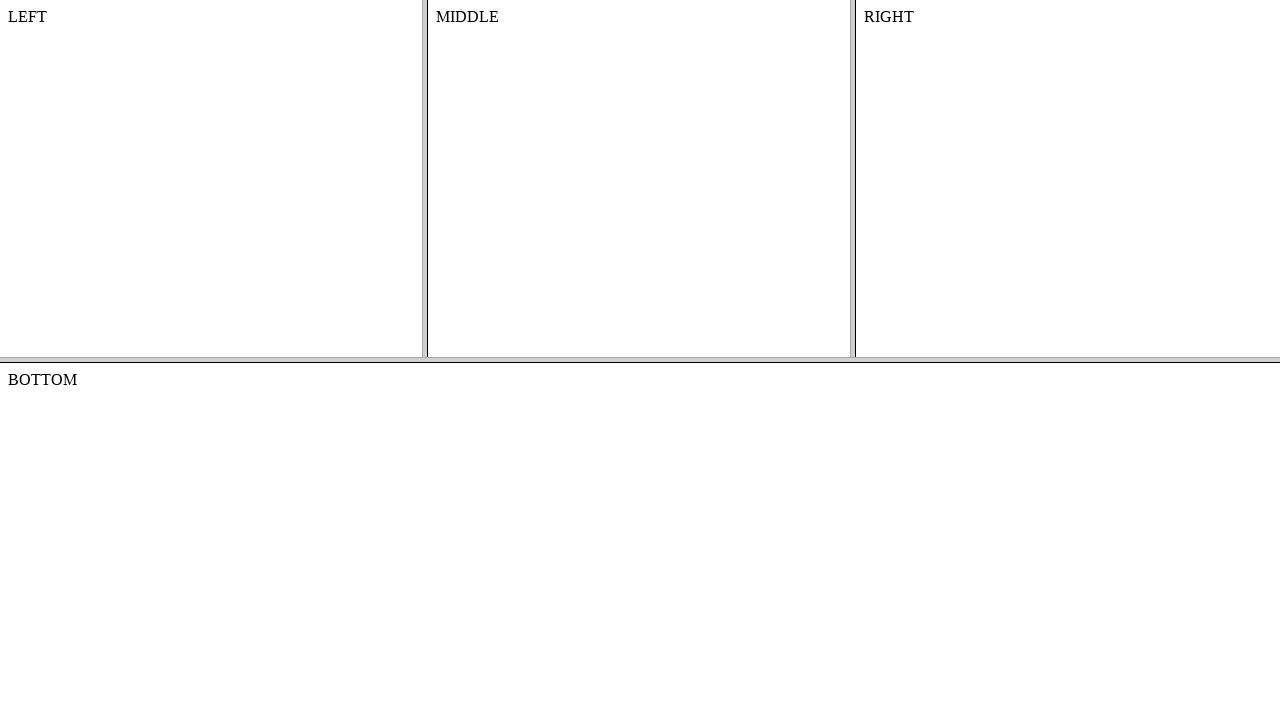

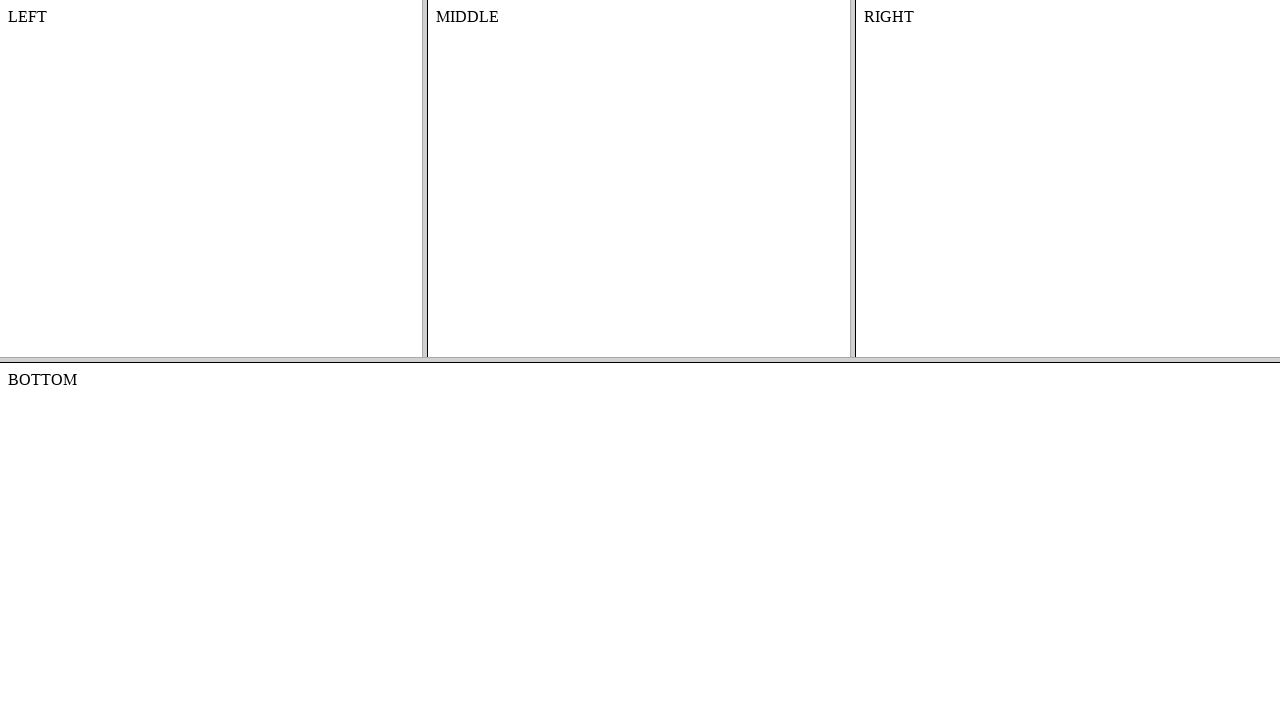